Tests Starbucks store locator by searching for a specific store location and clicking on the store pin on the map

Starting URL: https://www.starbucks.co.kr/store/store_map.do

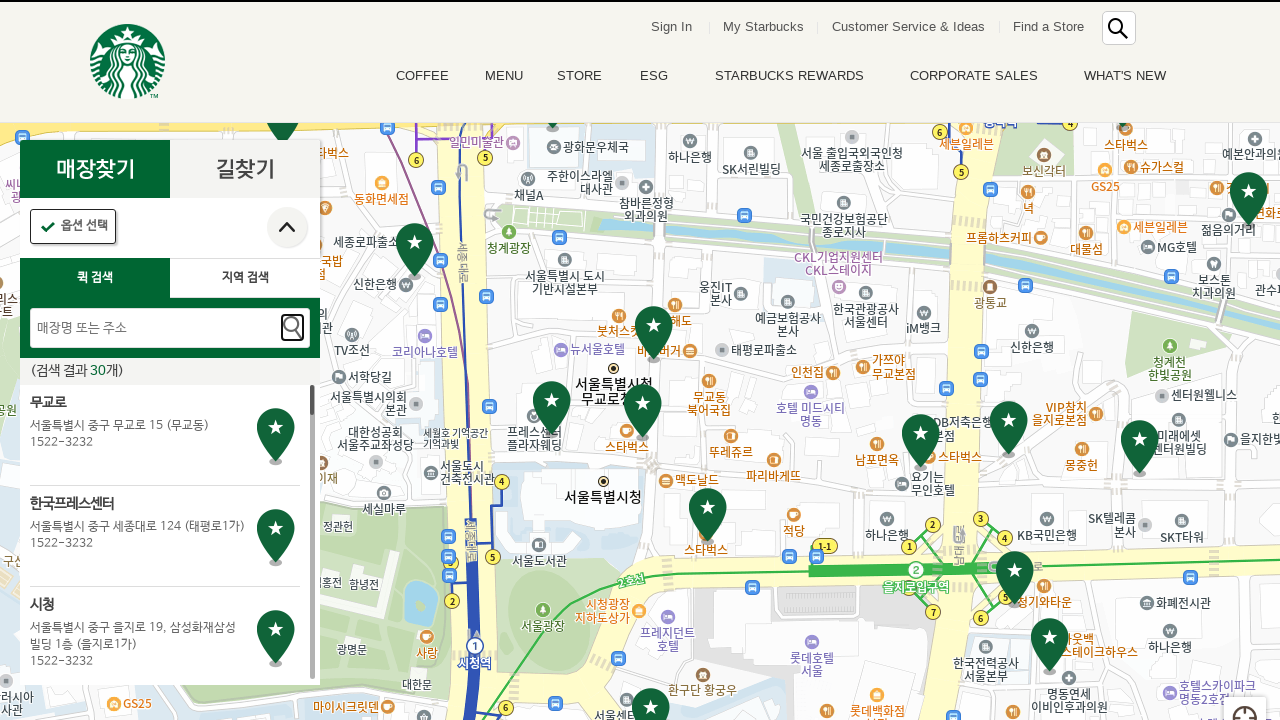

Clicked on the search input field at (170, 328) on #quickSearchText
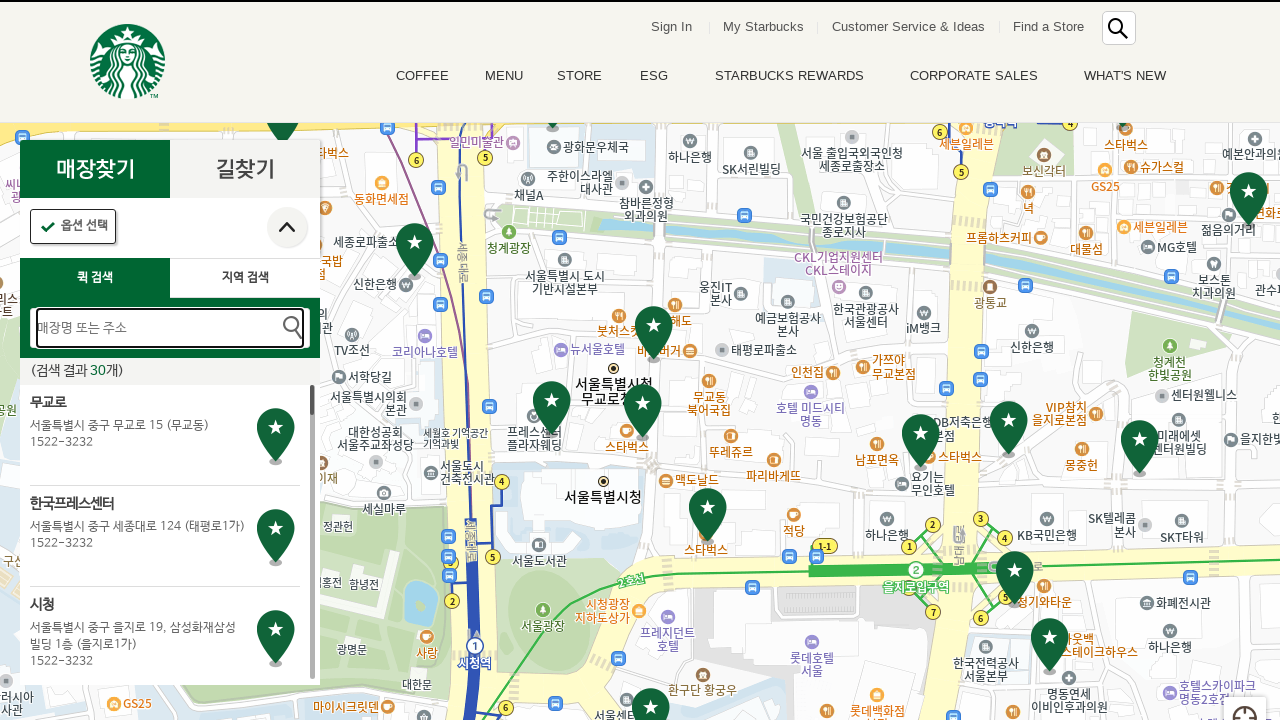

Filled search field with store name '타임스퀘어2' on #quickSearchText
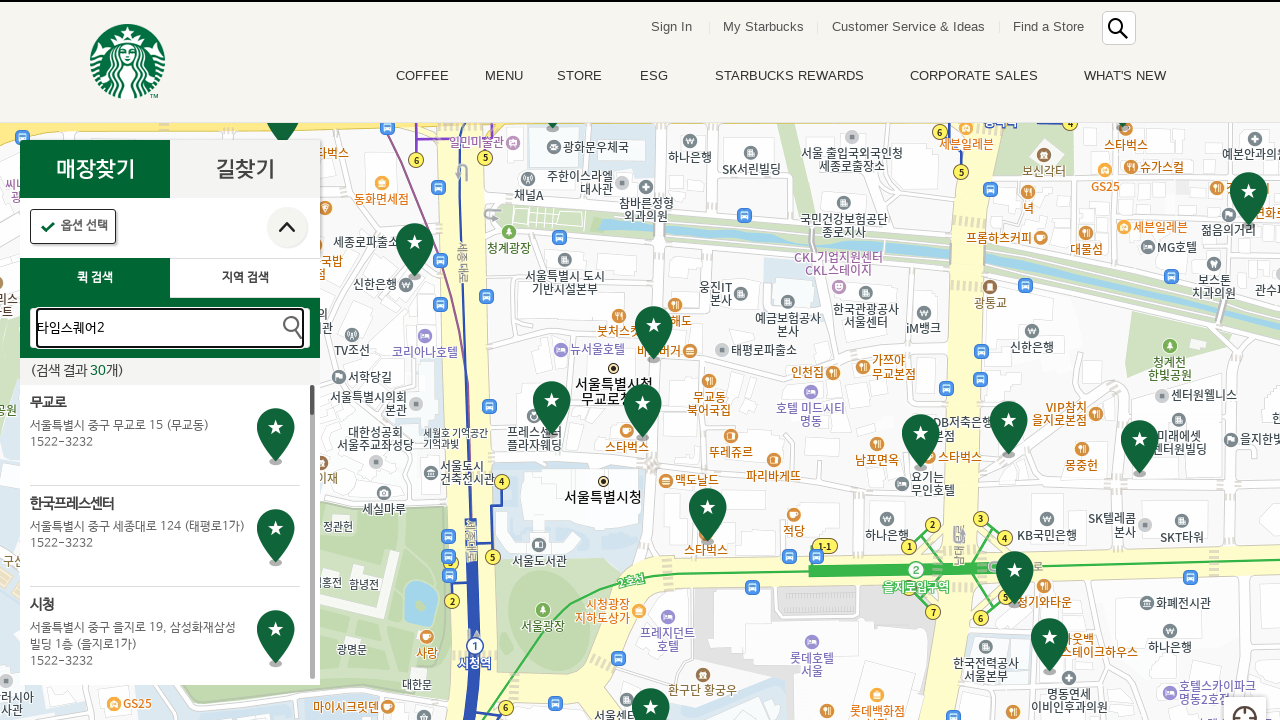

Clicked the search button to search for stores at (292, 328) on .quickSearchBtn
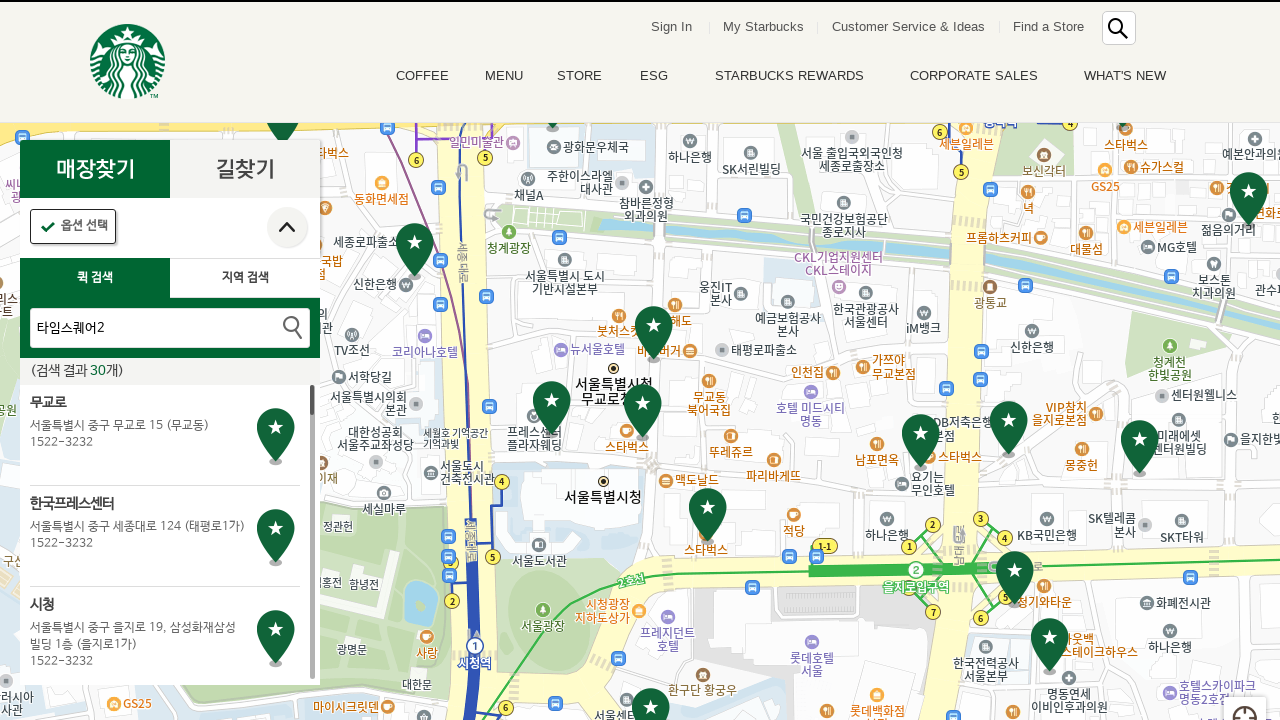

Store pin appeared on the map after search
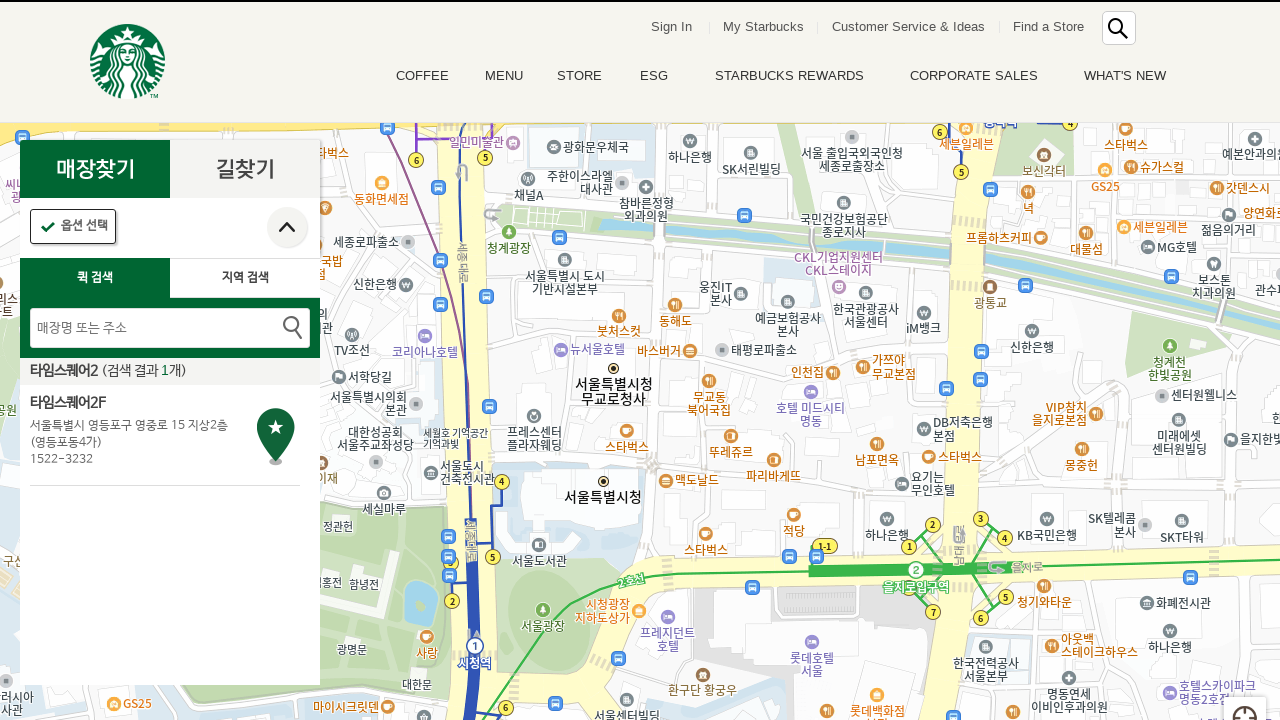

Clicked on the store pin to view store details at (276, 437) on .pin_general
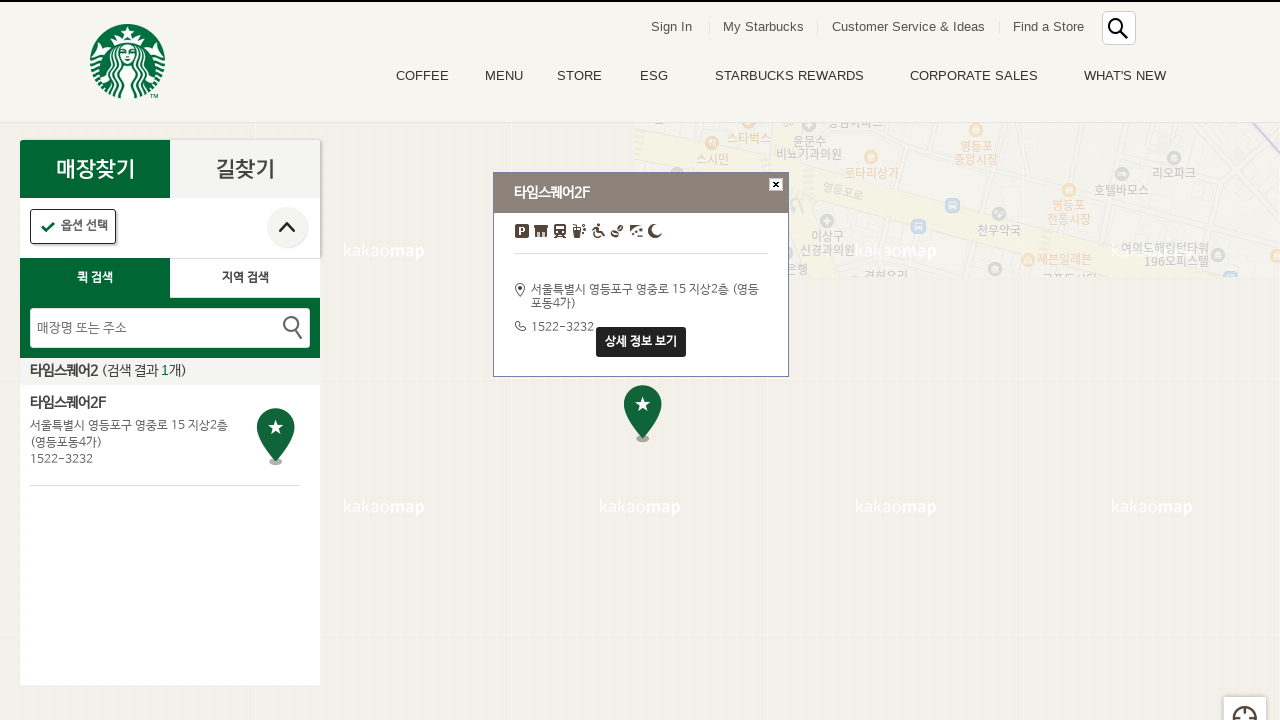

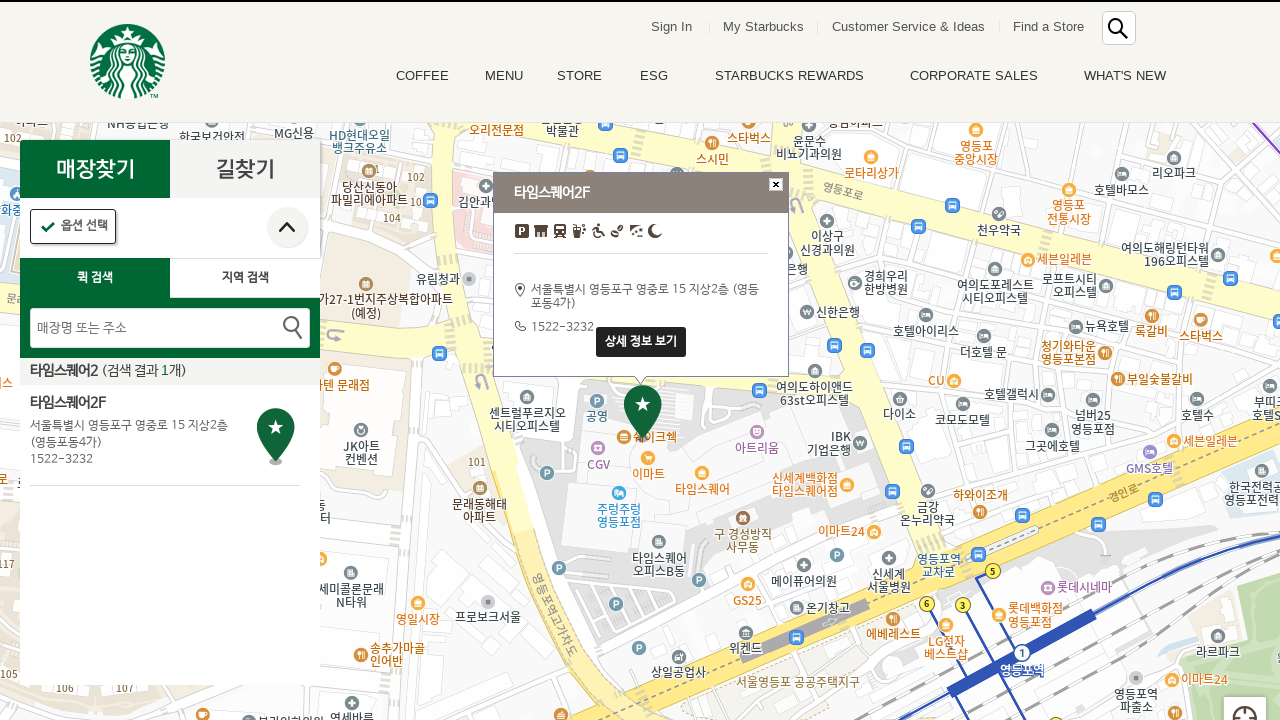